Navigates to noon.com homepage, scrolls to find product carousels, and interacts with carousel navigation buttons to browse through product listings in various sections like "Recommended For You" and "Top picks in electronics".

Starting URL: https://www.noon.com/uae-en/

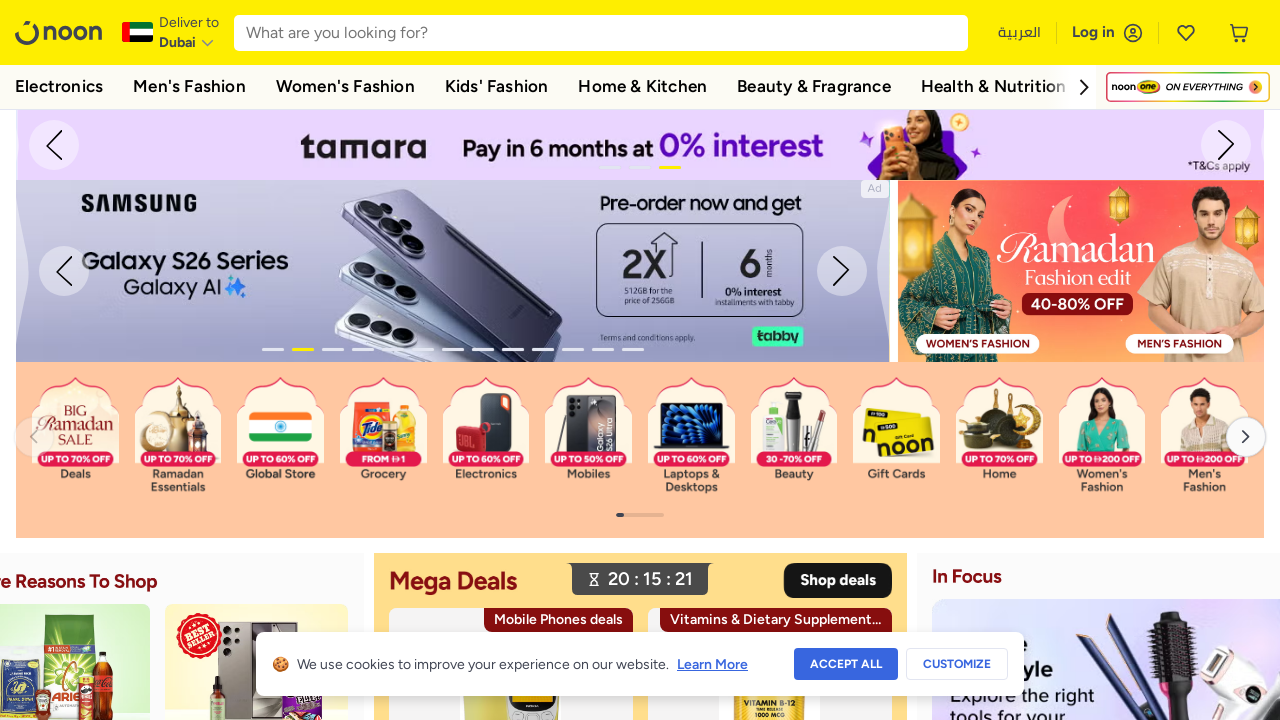

Waited for page to fully load (domcontentloaded)
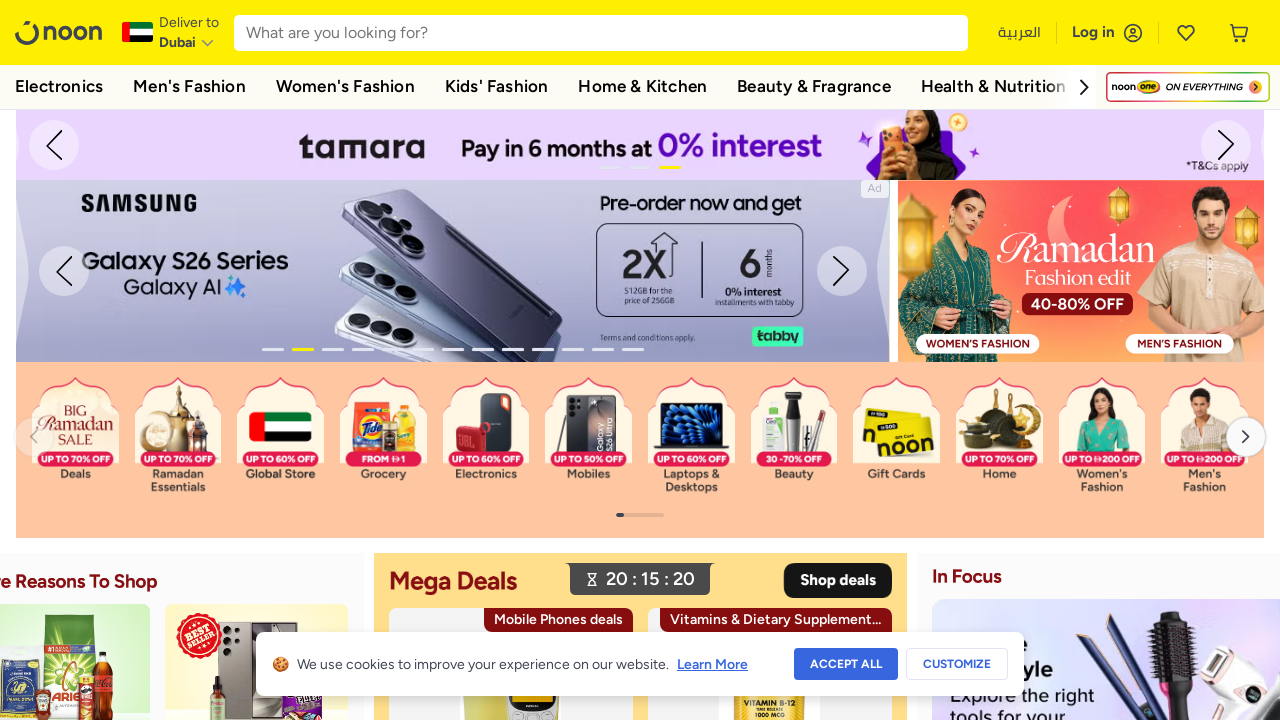

Scrolled down 1000 pixels while searching for 'Recommended For You' section
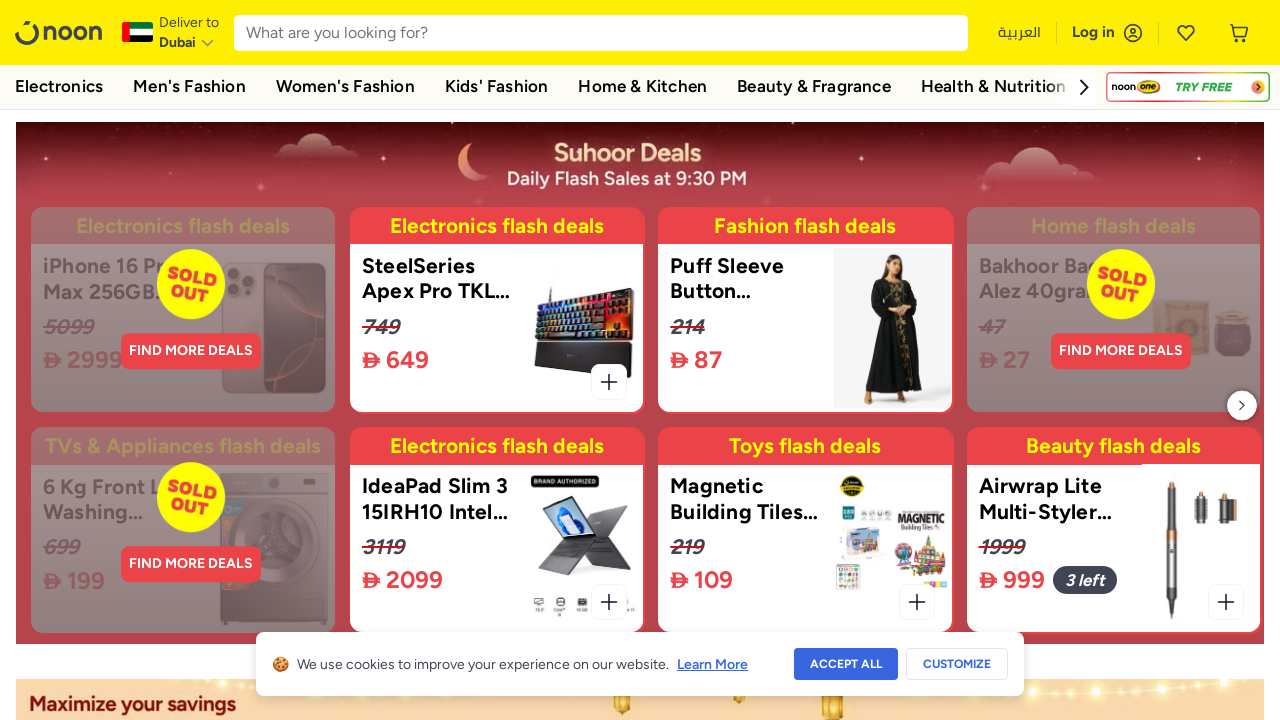

Scrolled down 1000 pixels while searching for 'Recommended For You' section
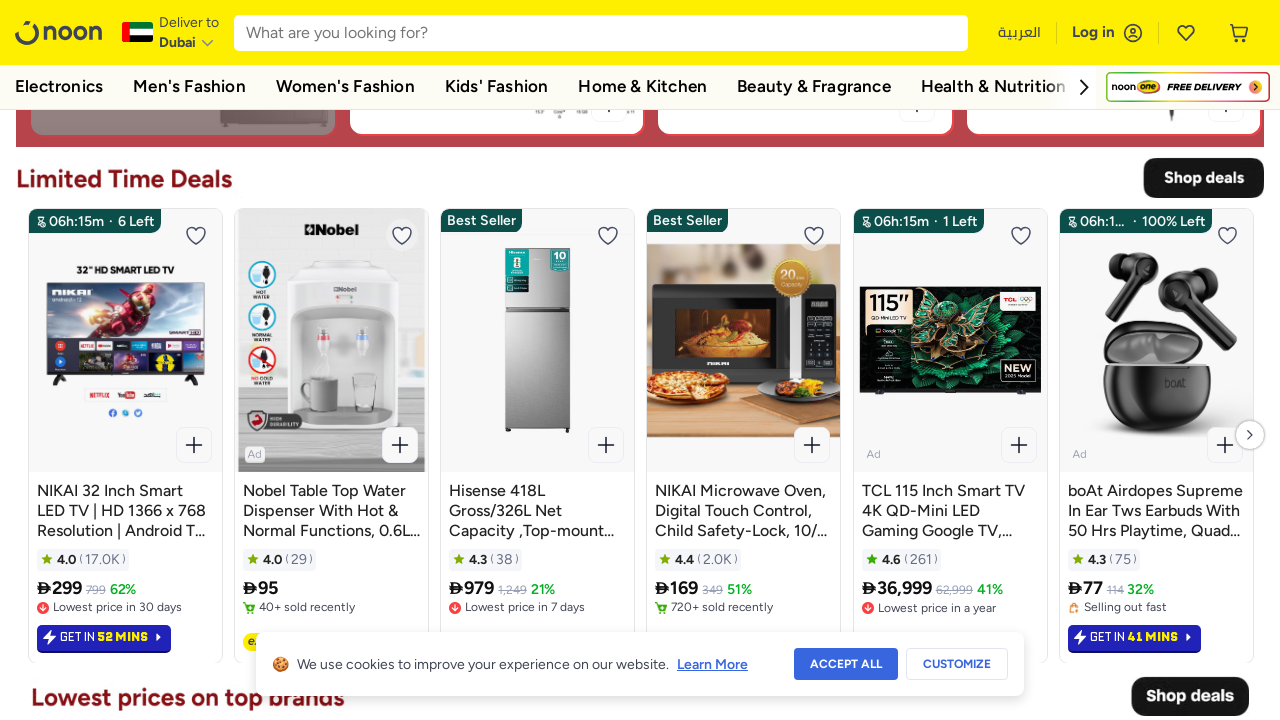

Scrolled down 1000 pixels while searching for 'Recommended For You' section
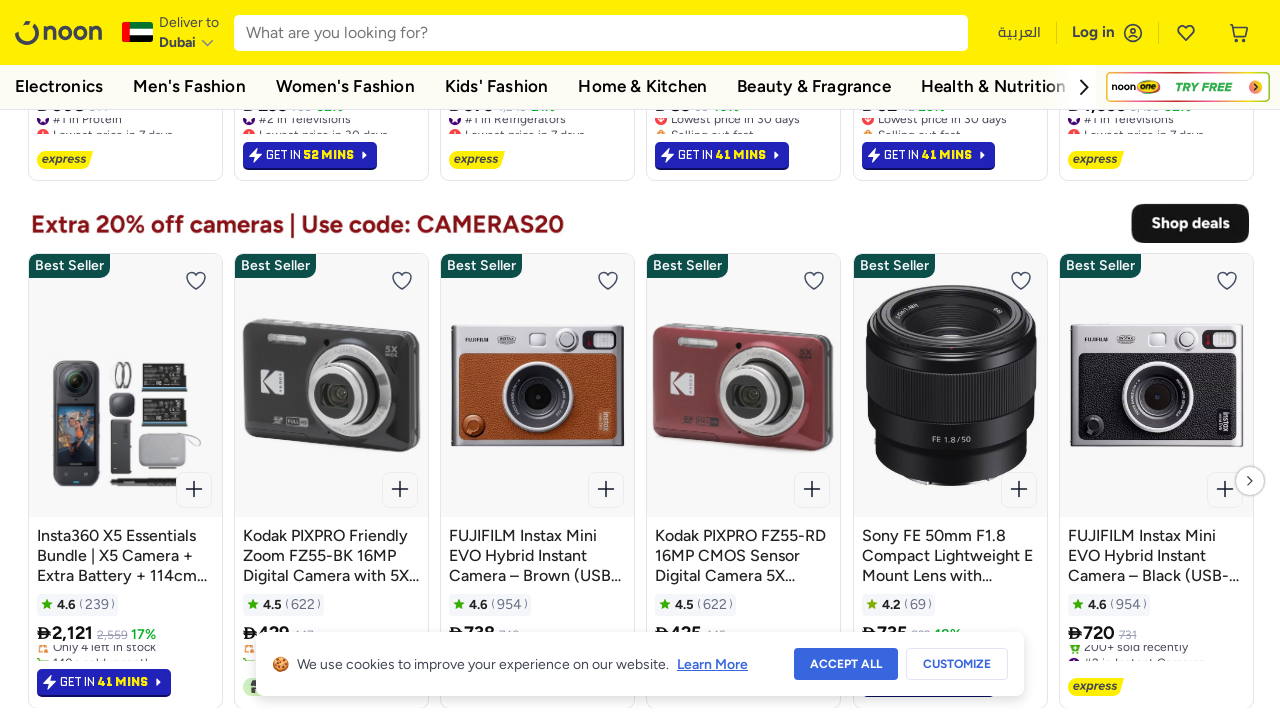

Scrolled down 1000 pixels while searching for 'Recommended For You' section
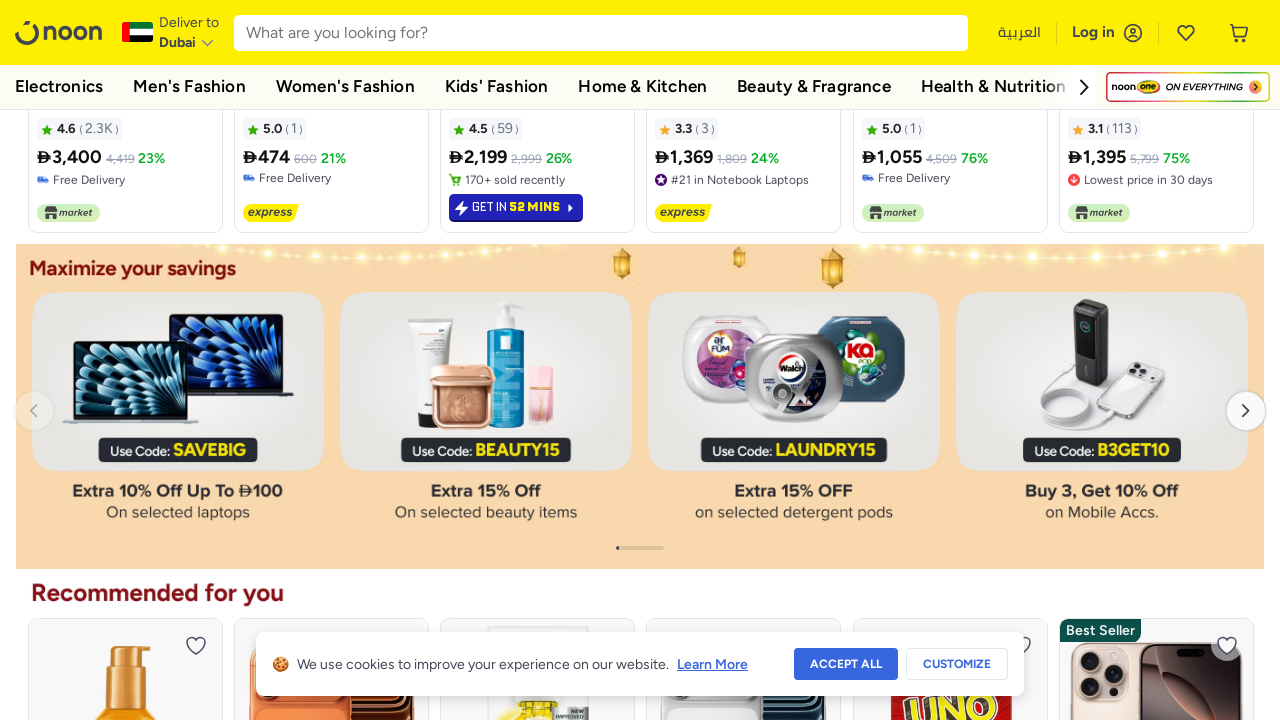

Scrolled down 1000 pixels while searching for 'Recommended For You' section
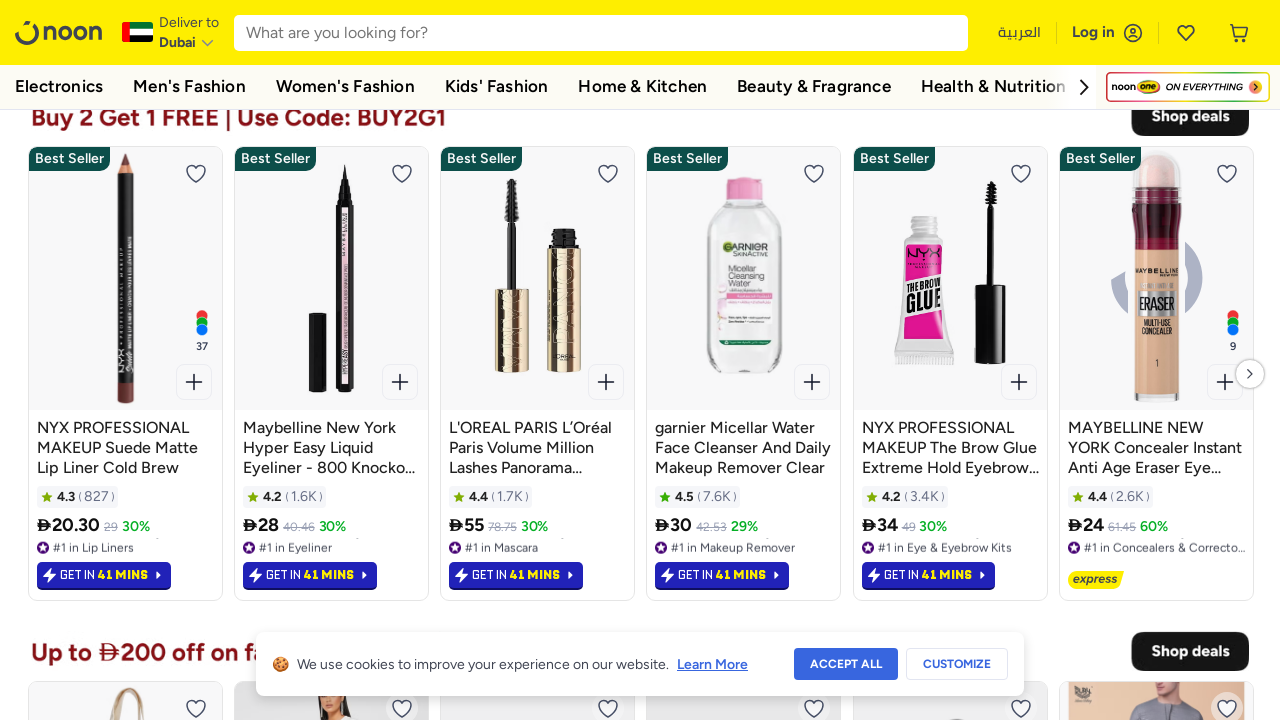

Scrolled down 1000 pixels while searching for 'Recommended For You' section
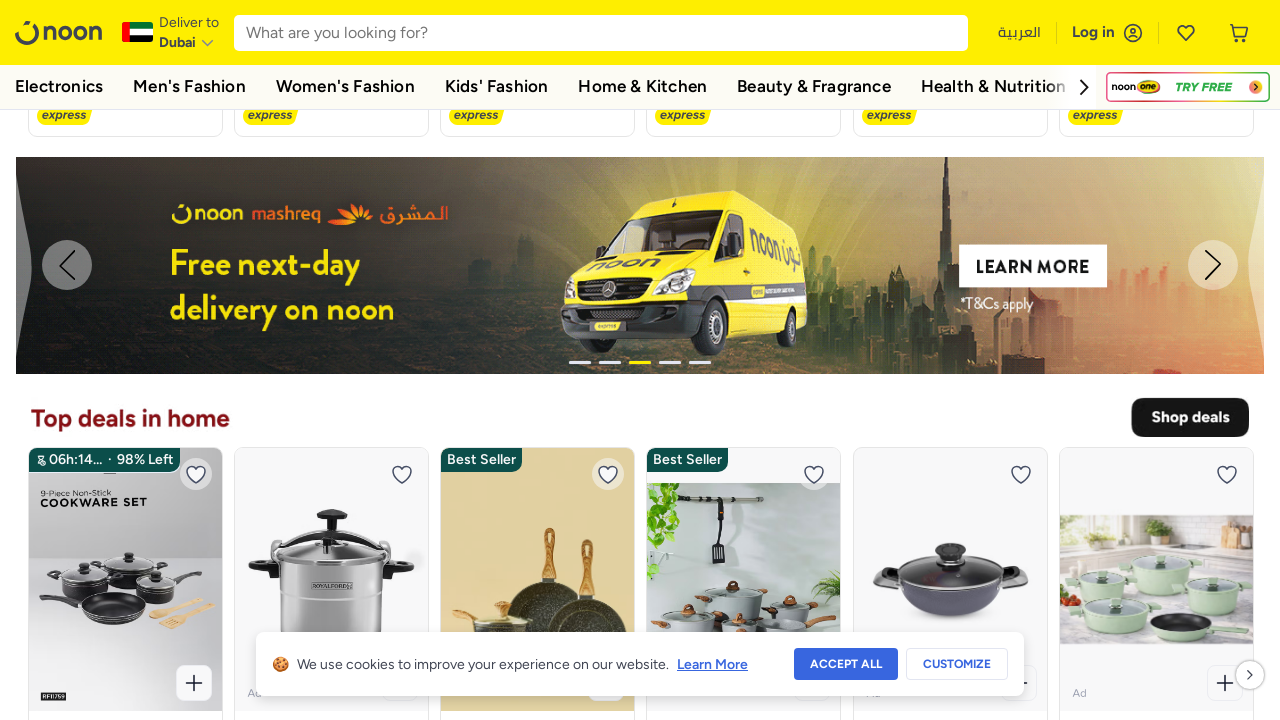

Scrolled down 1000 pixels while searching for 'Recommended For You' section
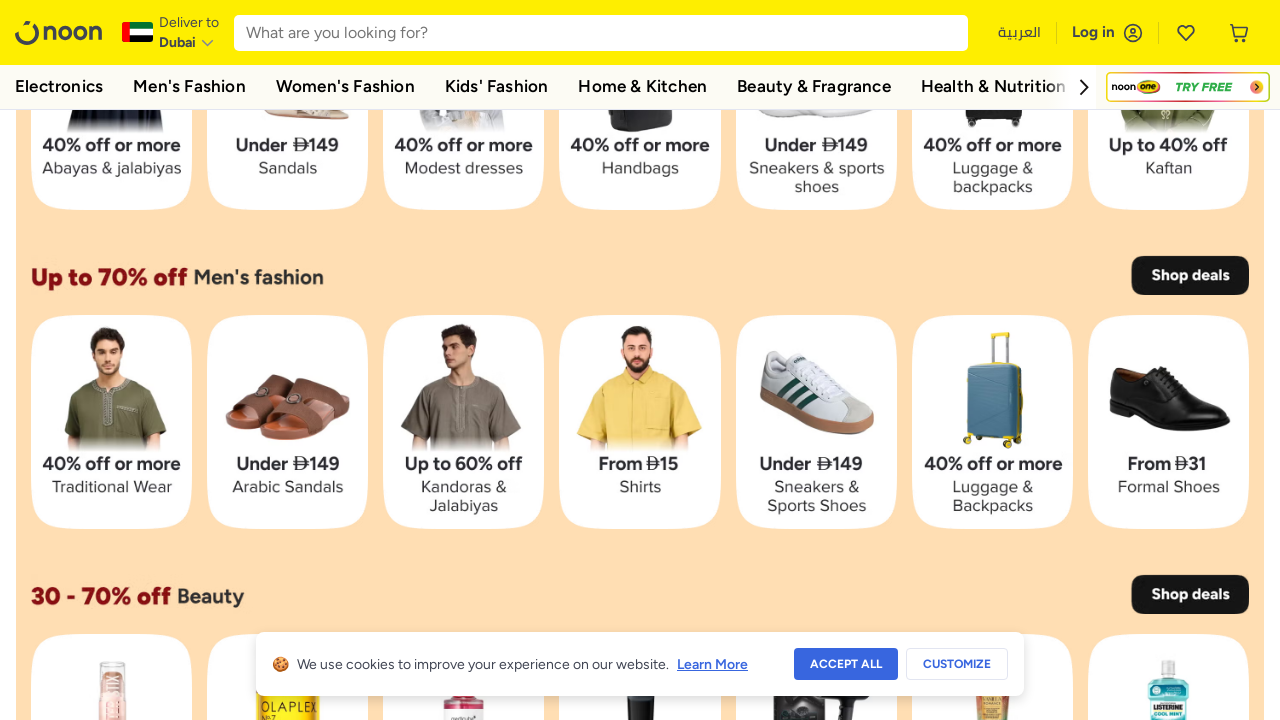

Scrolled down 1000 pixels while searching for 'Recommended For You' section
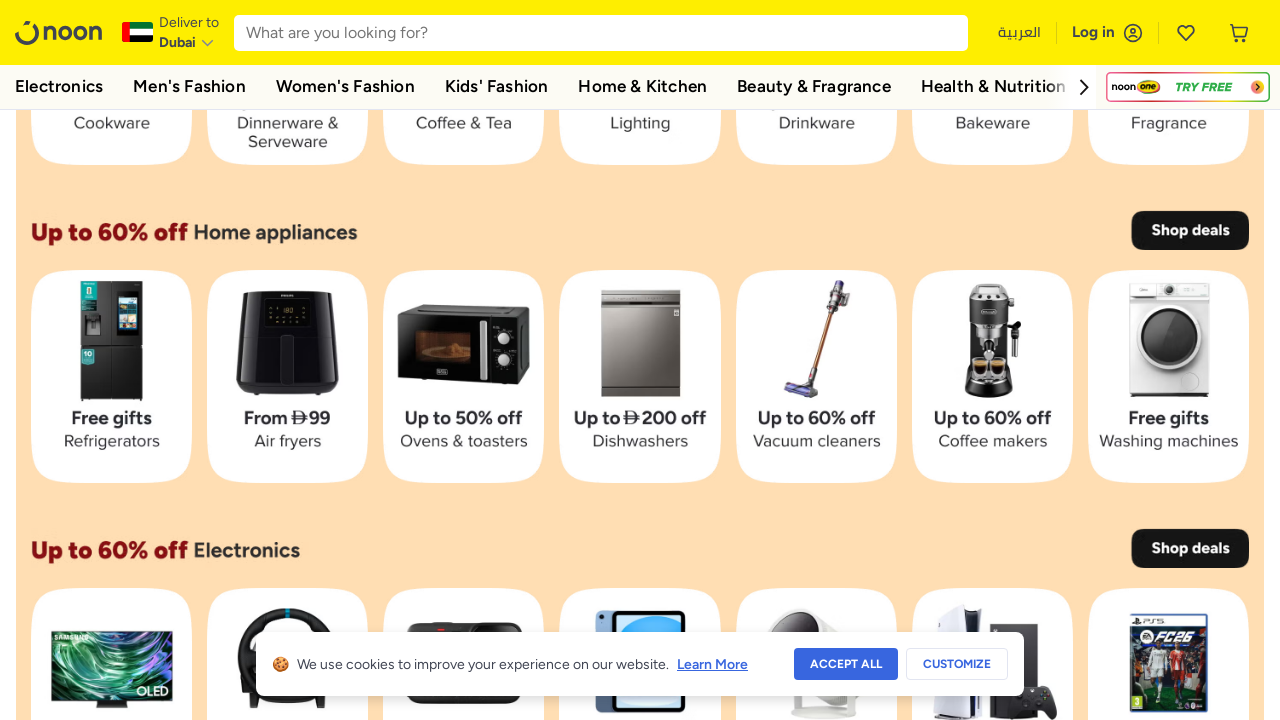

Scrolled down 1000 pixels while searching for 'Recommended For You' section
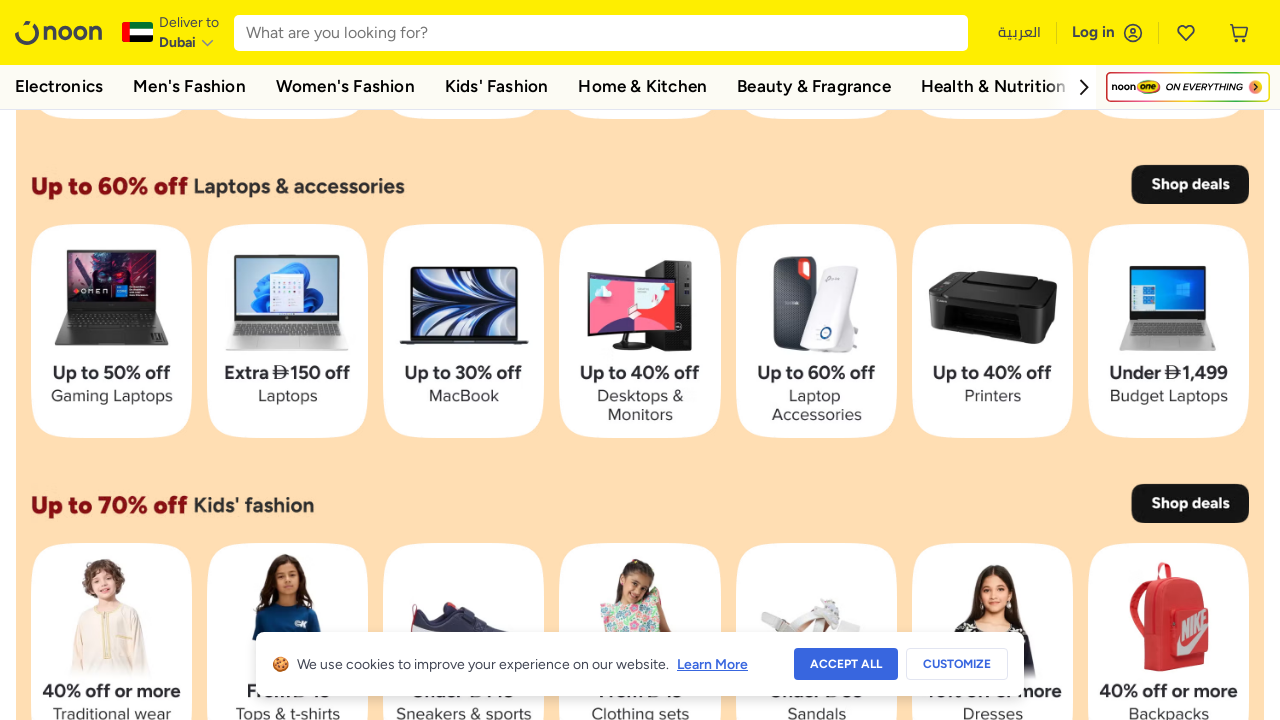

Scrolled down 1000 pixels while searching for 'Recommended For You' section
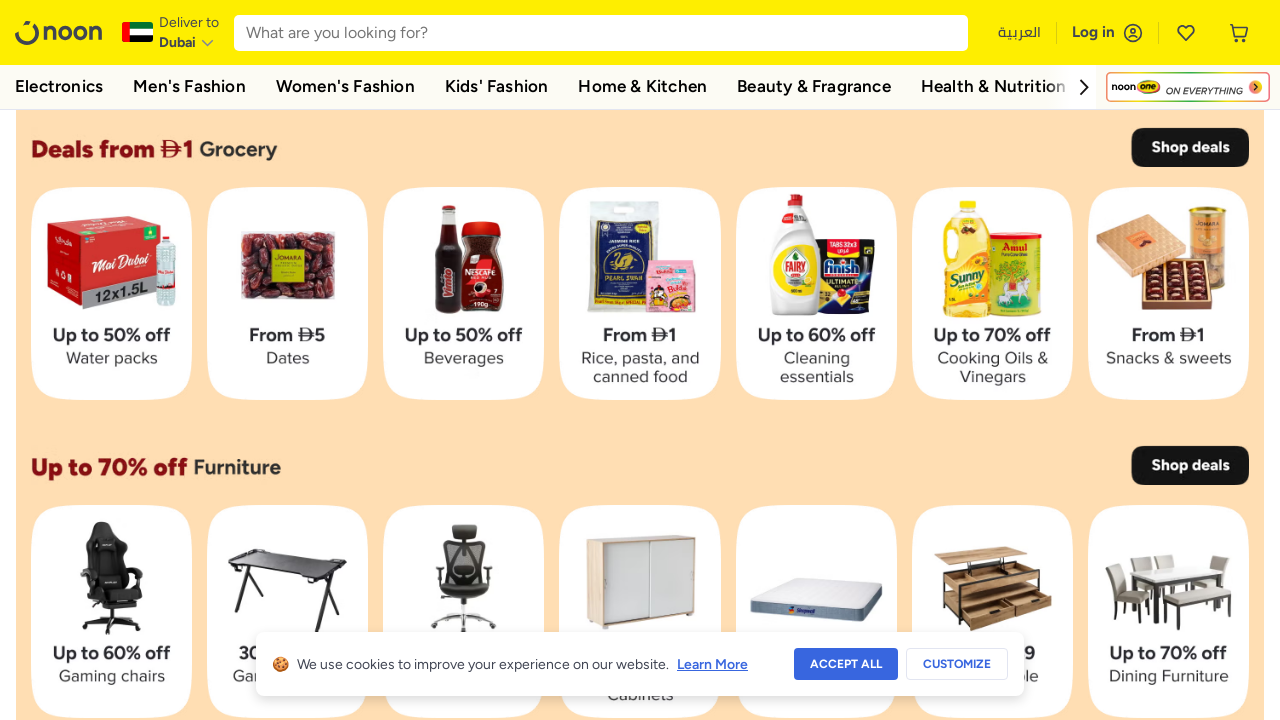

Skipped 'Recommended For You' section - products not found
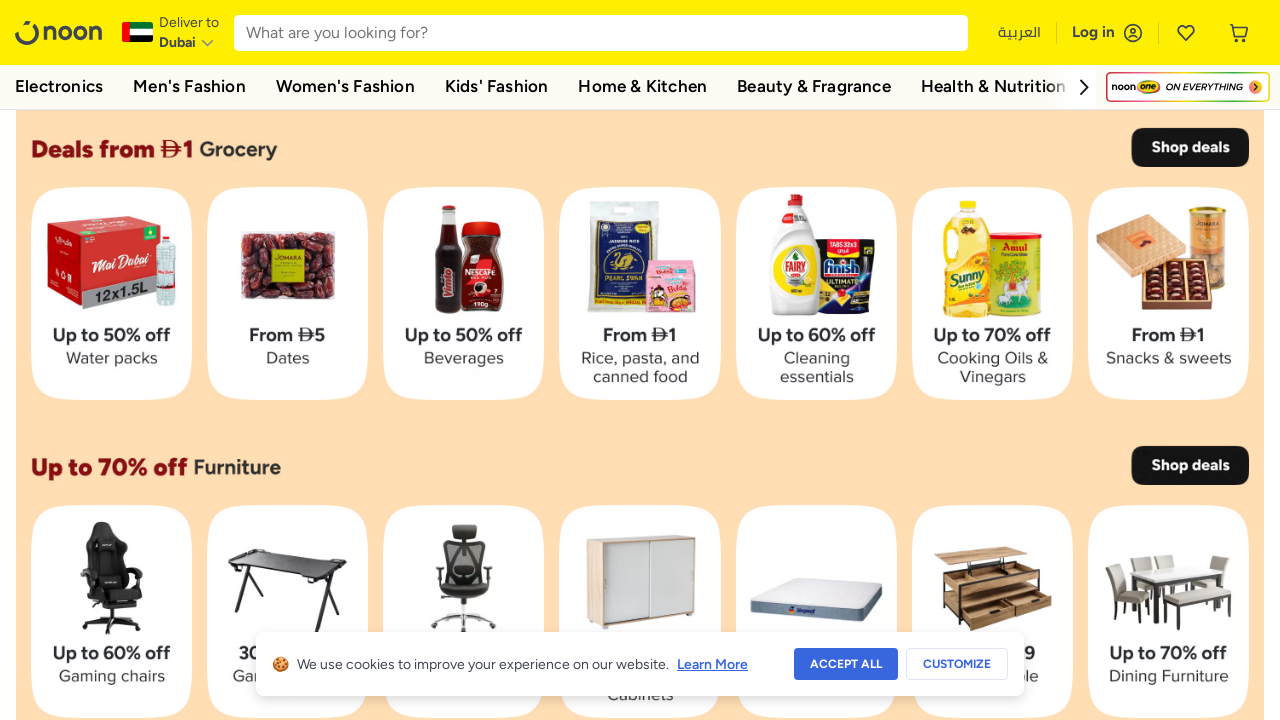

Scrolled down 1000 pixels while searching for 'Top picks in electronics' section
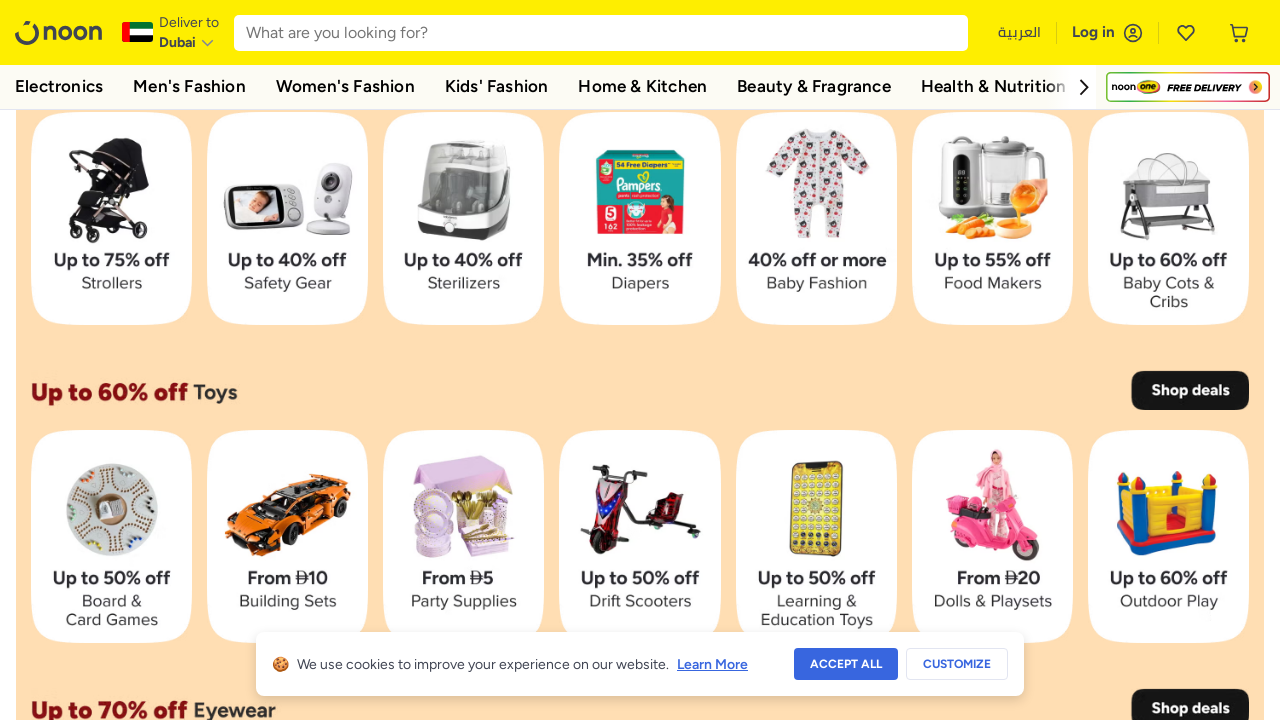

Scrolled down 1000 pixels while searching for 'Top picks in electronics' section
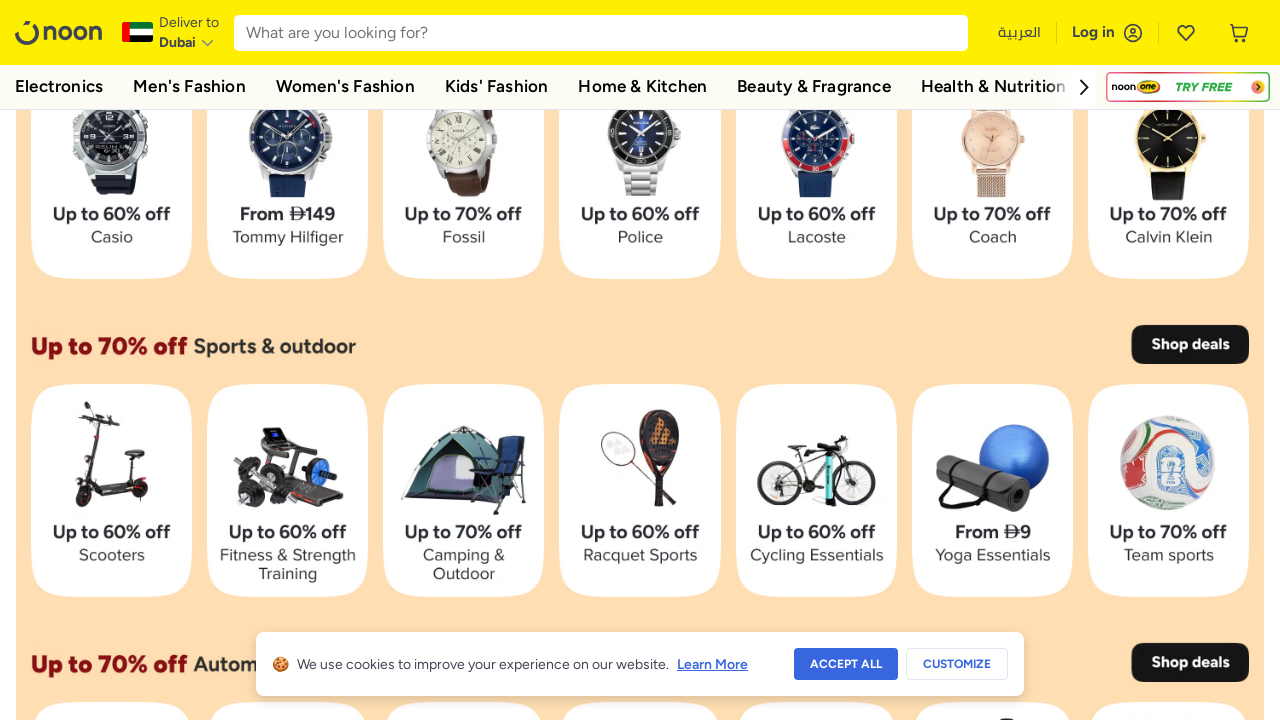

Scrolled down 1000 pixels while searching for 'Top picks in electronics' section
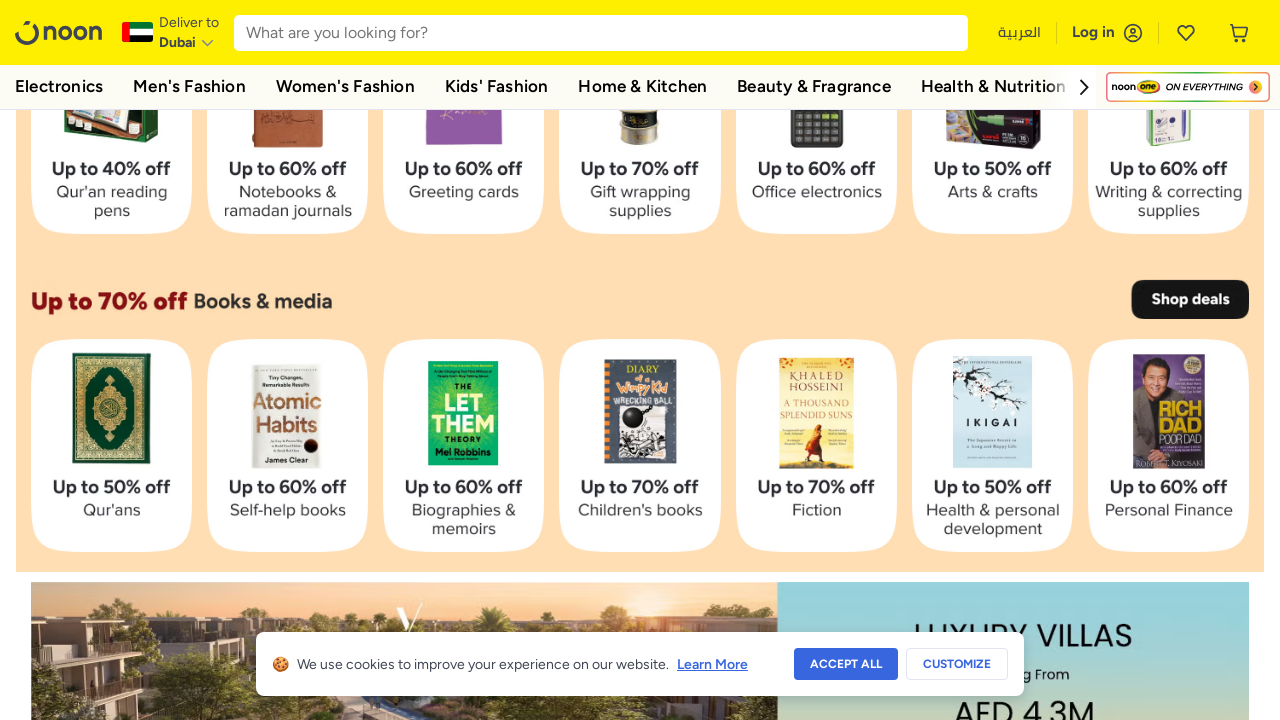

Scrolled down 1000 pixels while searching for 'Top picks in electronics' section
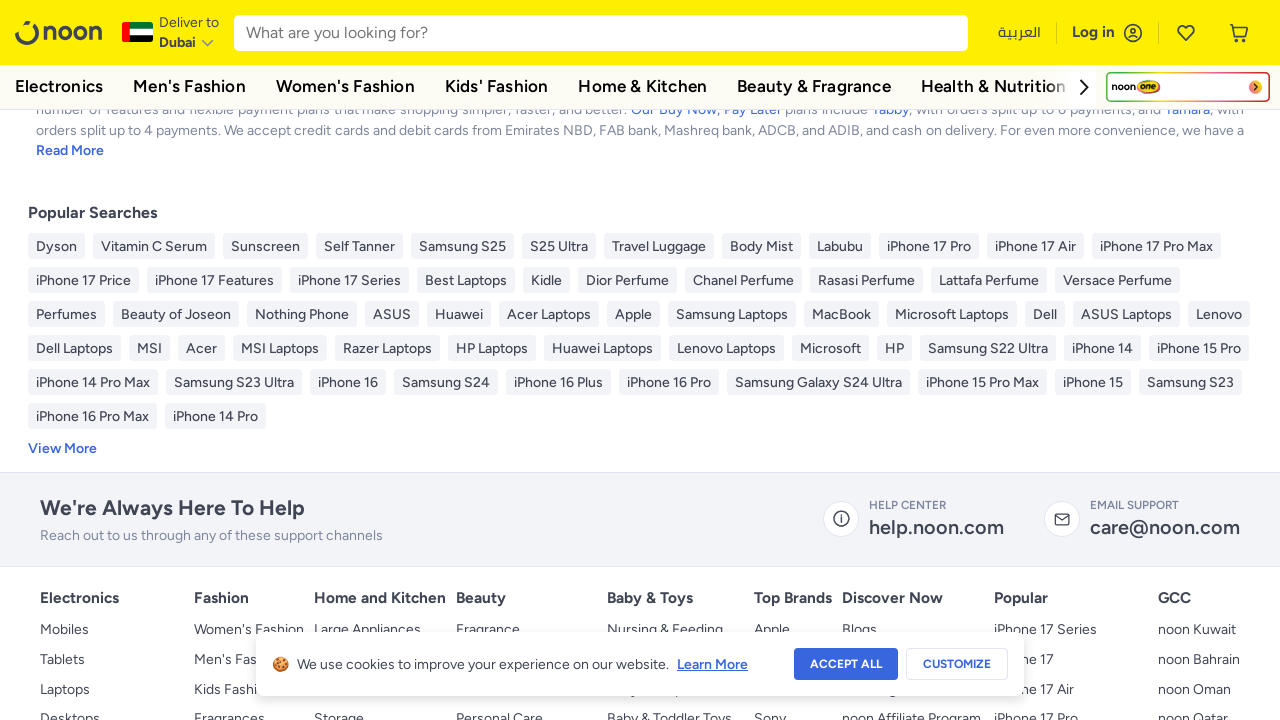

Scrolled down 1000 pixels while searching for 'Top picks in electronics' section
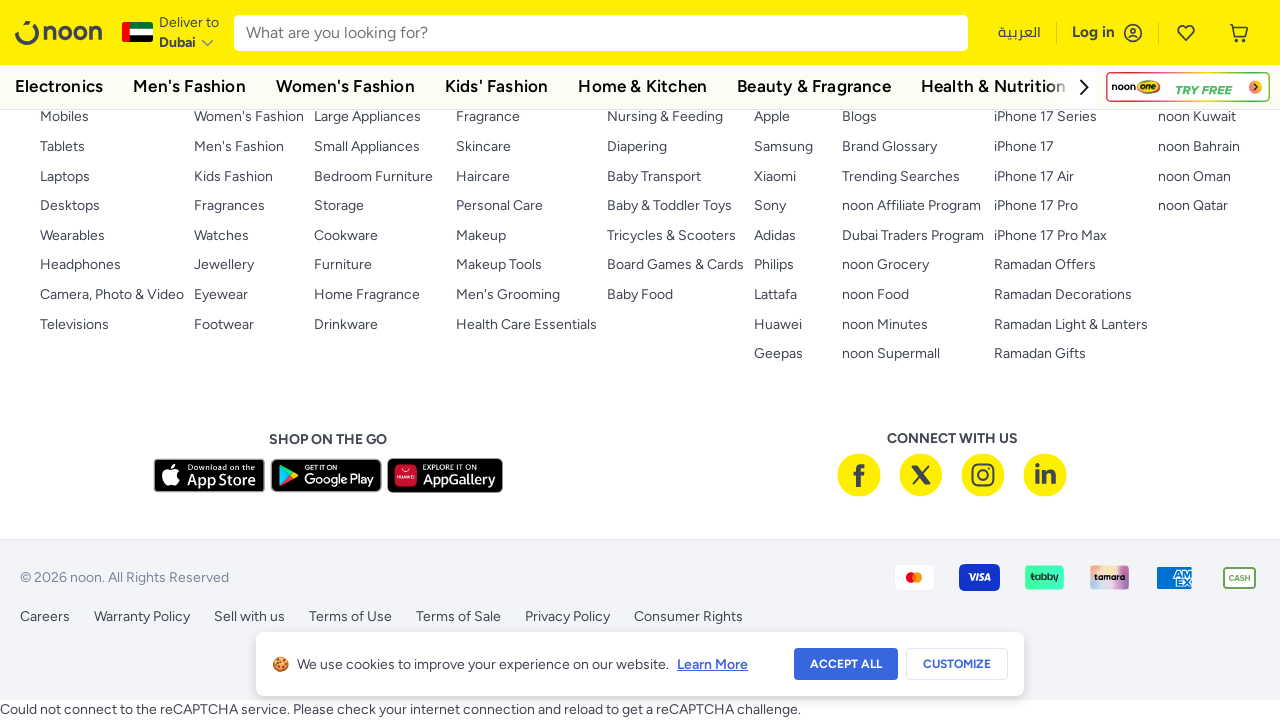

Scrolled down 1000 pixels while searching for 'Top picks in electronics' section
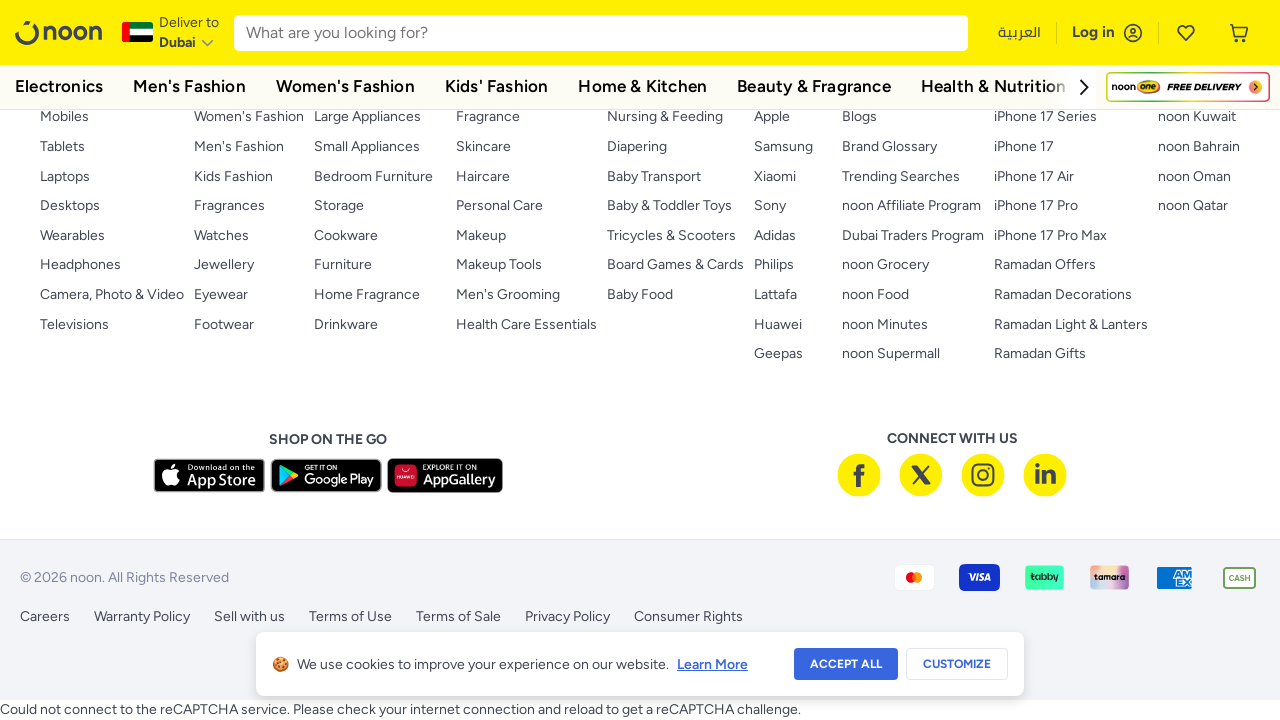

Scrolled down 1000 pixels while searching for 'Top picks in electronics' section
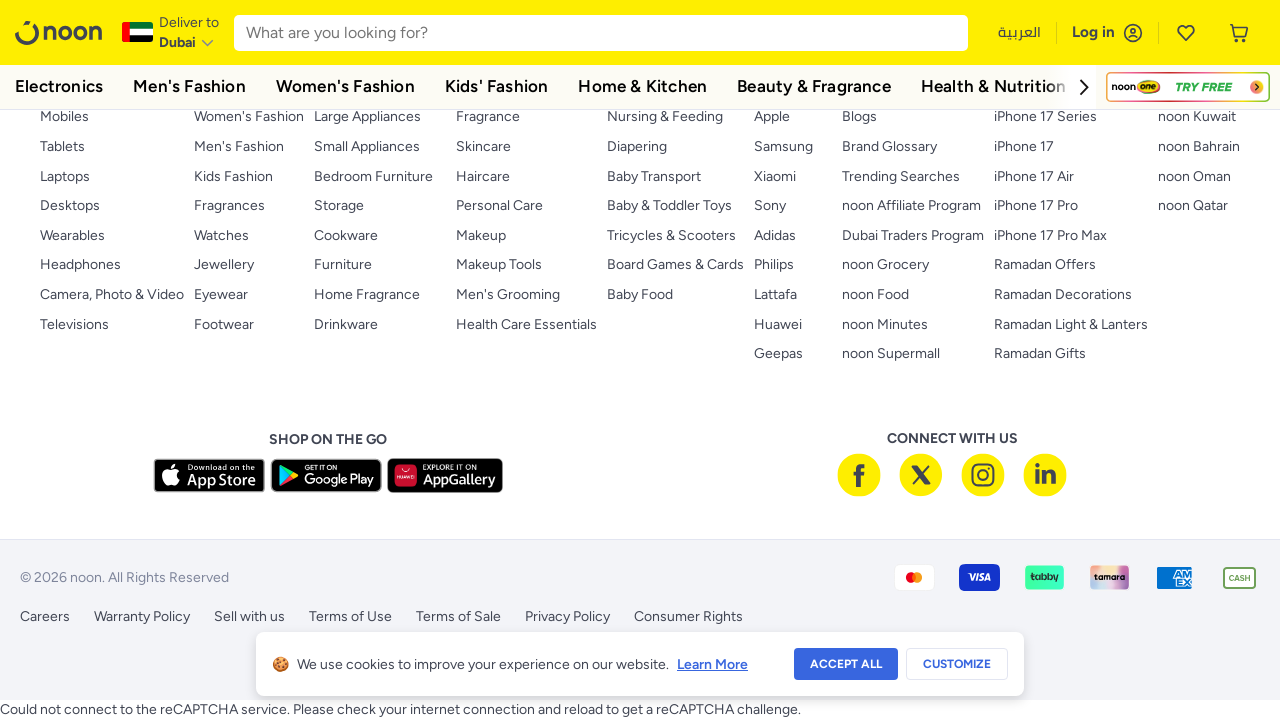

Scrolled down 1000 pixels while searching for 'Top picks in electronics' section
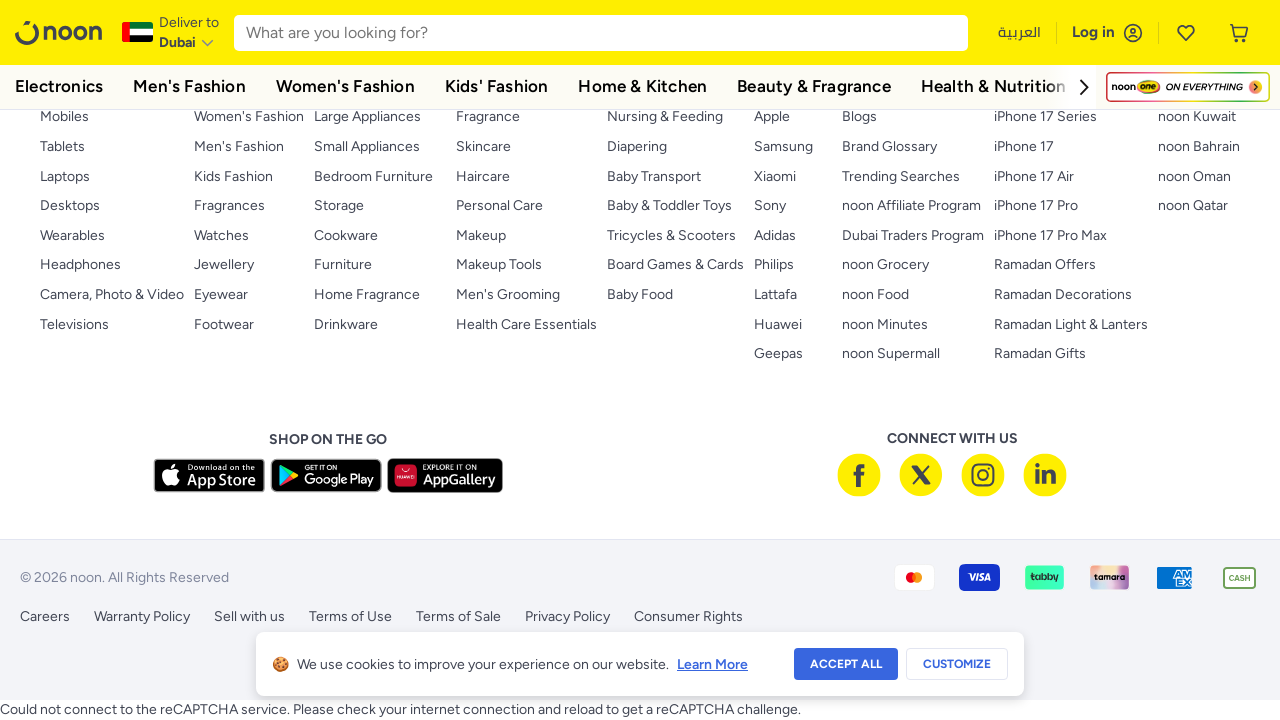

Scrolled down 1000 pixels while searching for 'Top picks in electronics' section
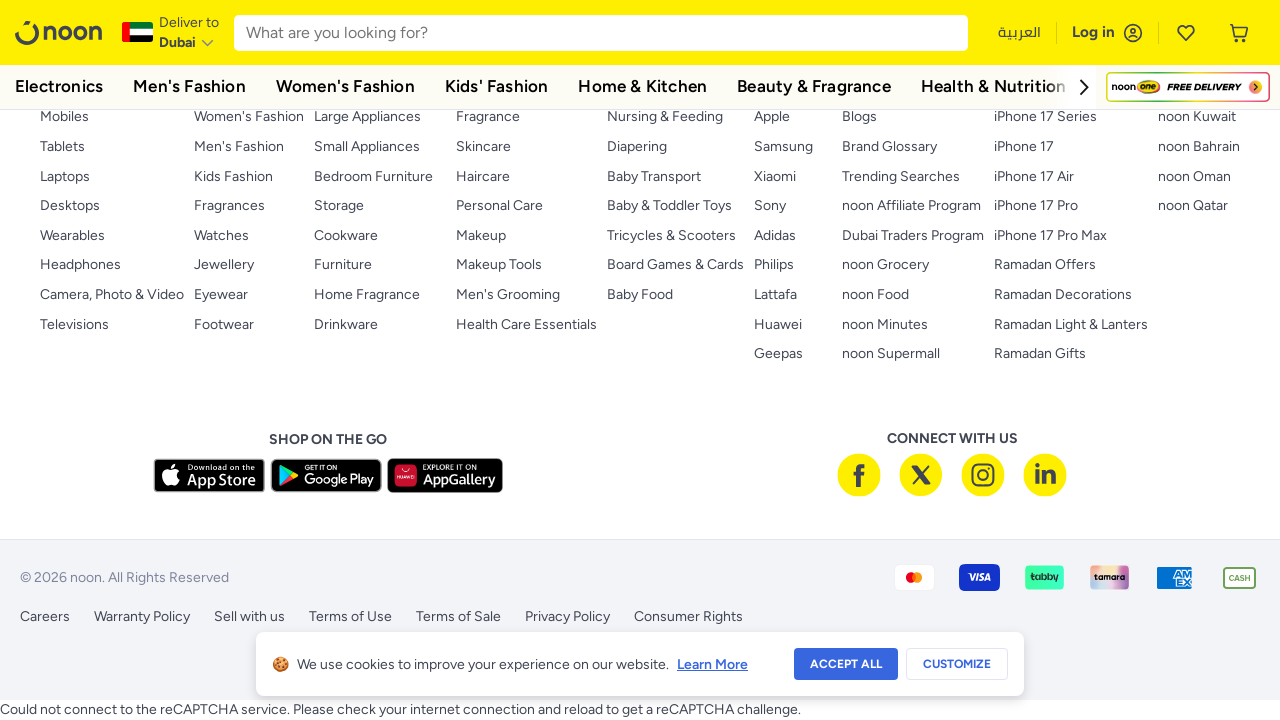

Scrolled down 1000 pixels while searching for 'Top picks in electronics' section
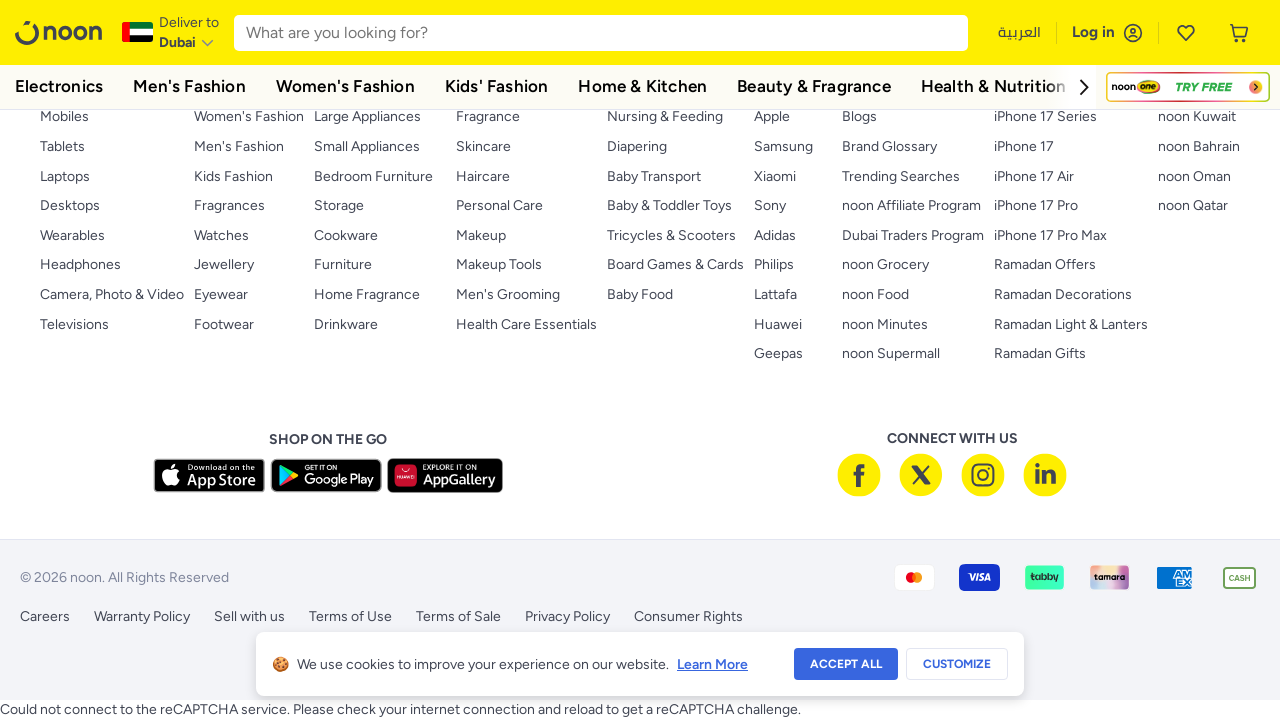

Skipped 'Top picks in electronics' section - products not found
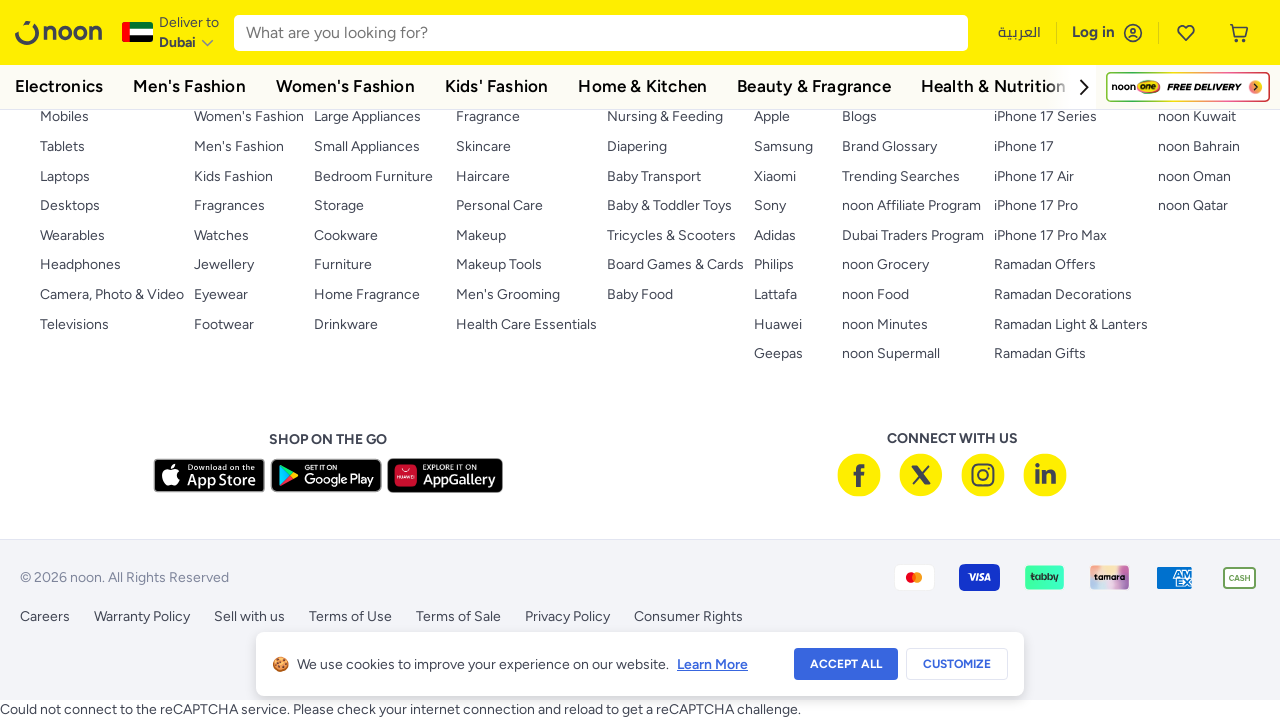

Scrolled back to top of page
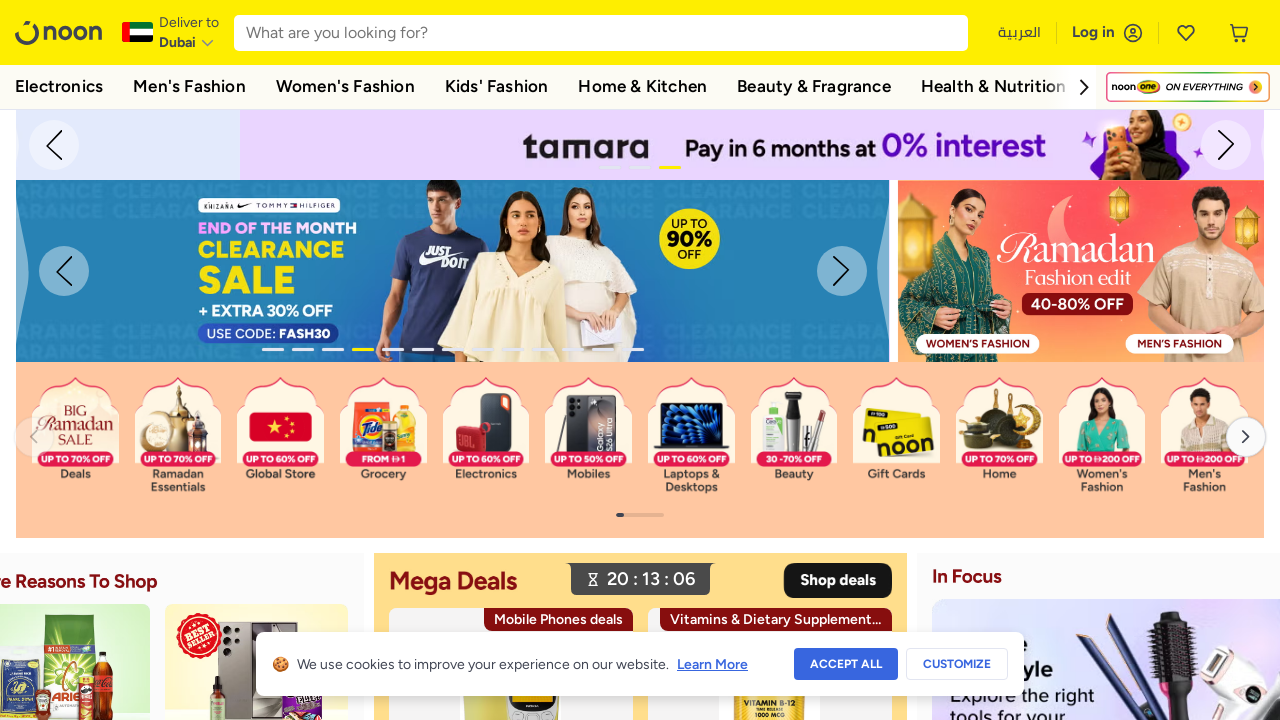

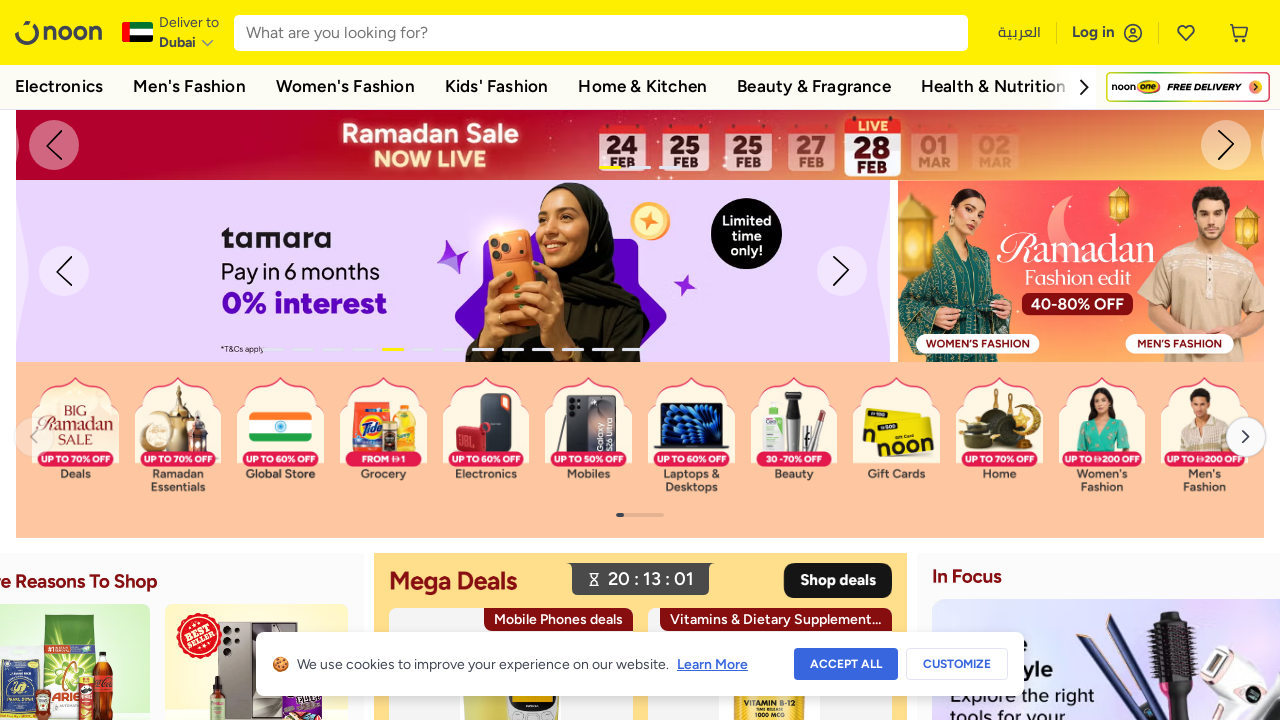